Tests double-click functionality by navigating to jQuery API documentation page, switching to an iframe, and performing a double-click action on a div element

Starting URL: https://api.jquery.com/dblclick/

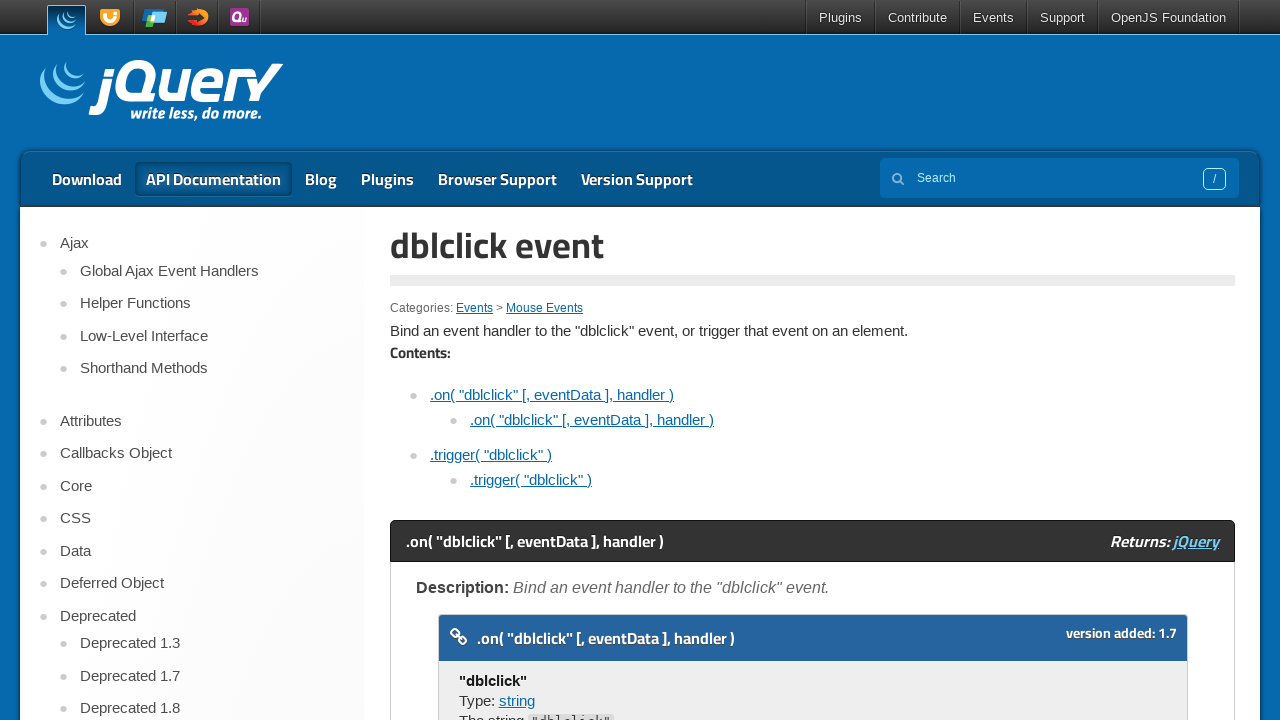

Located the first iframe on the page
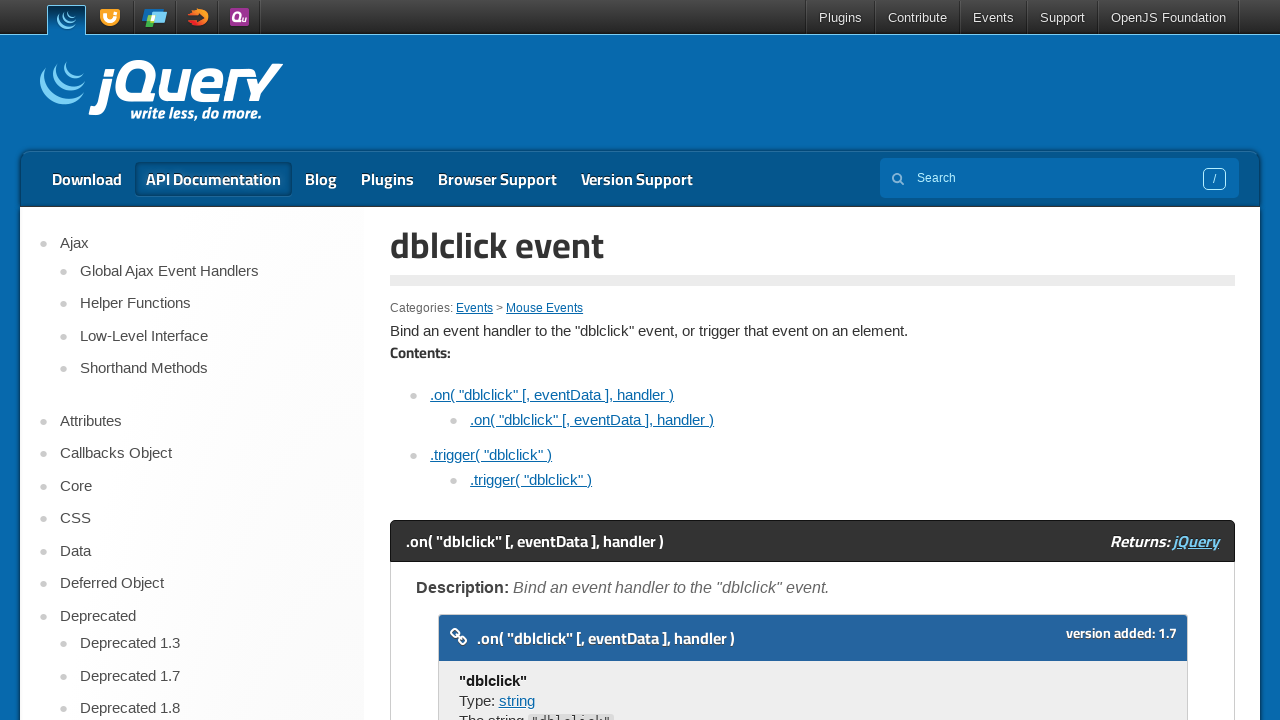

Retrieved the owner page of the iframe
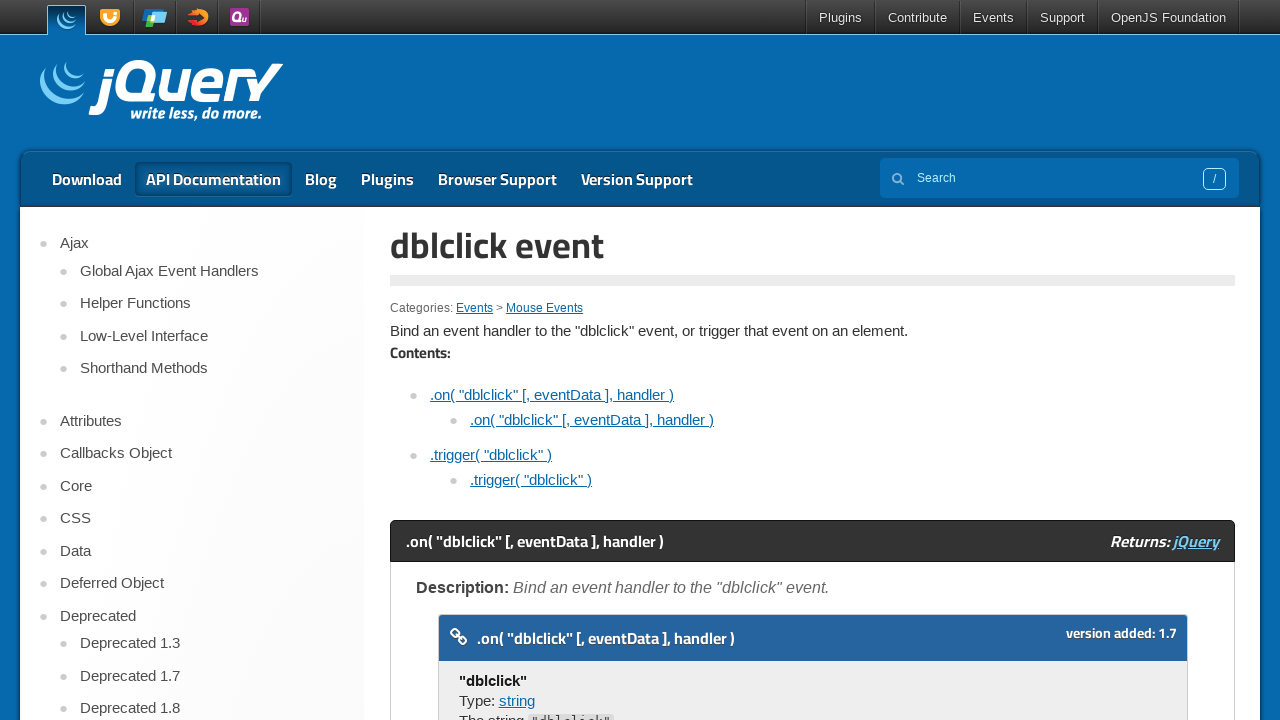

Double-clicked the first div element within the iframe at (478, 360) on iframe >> nth=0 >> internal:control=enter-frame >> div >> nth=0
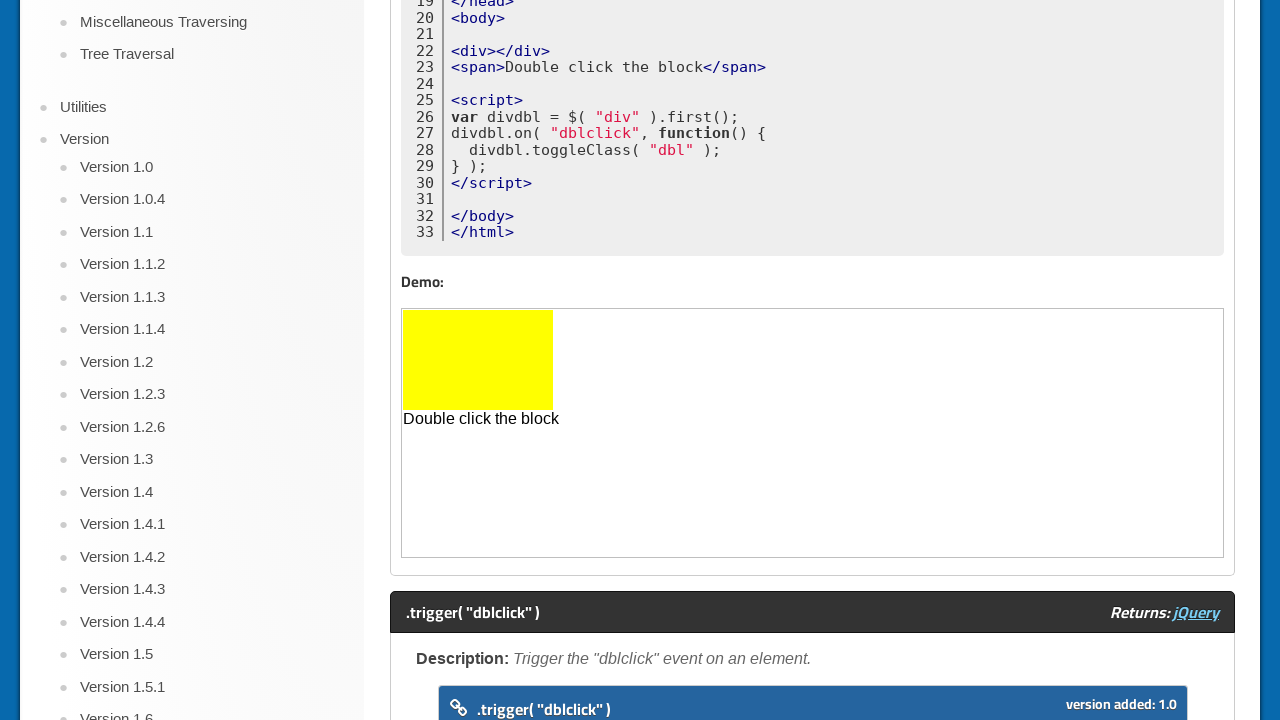

Waited 5 seconds to observe the double-click effect
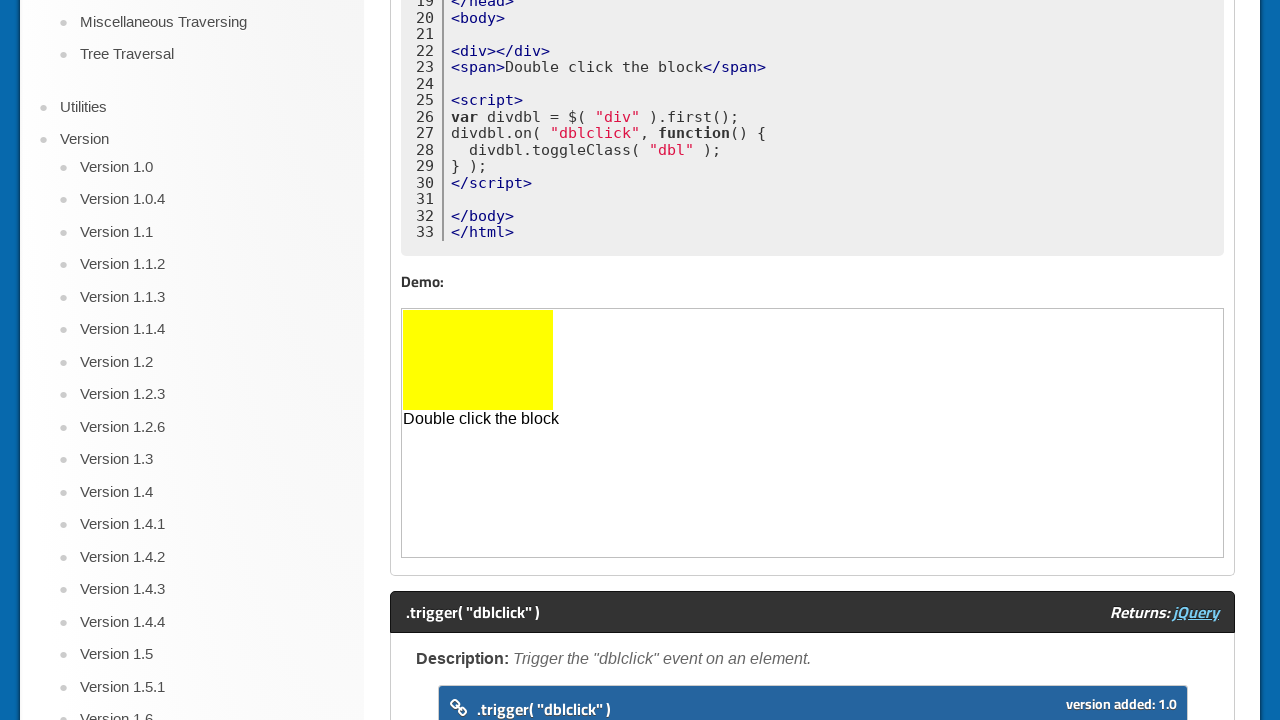

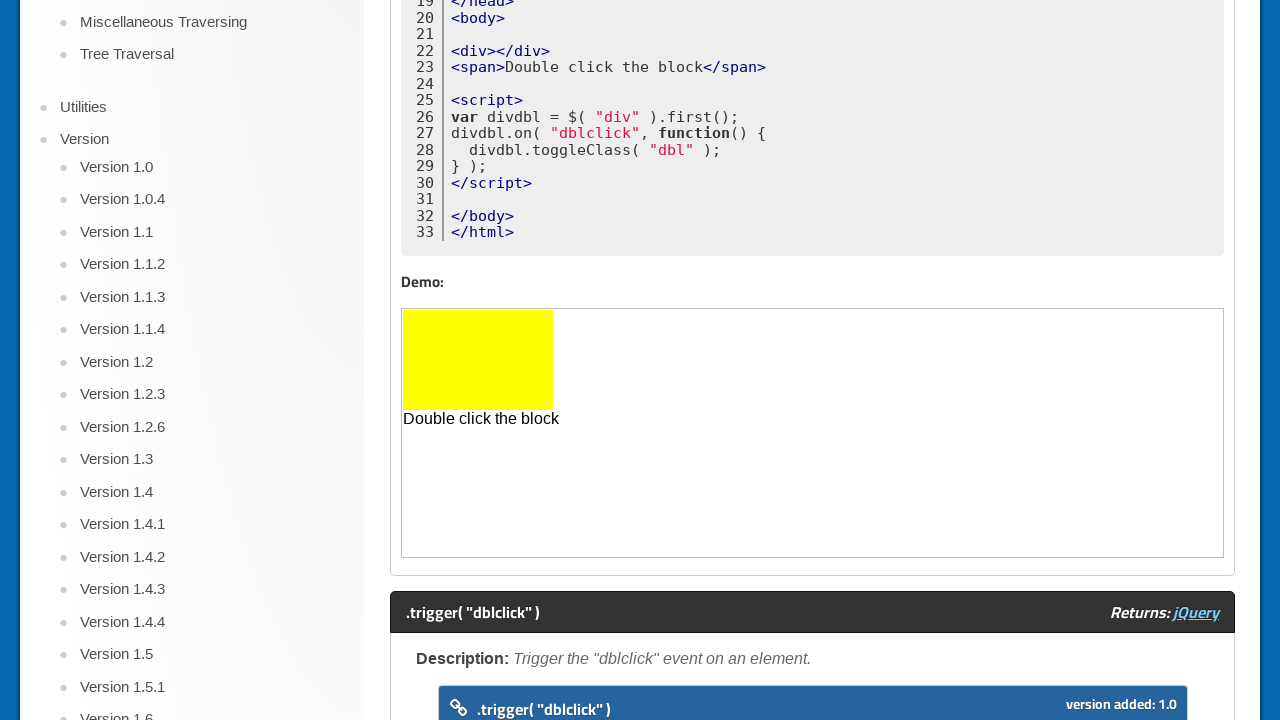